Tests keyboard shortcut functionality by pressing Ctrl+F to open the browser's find dialog on GeeksforGeeks website

Starting URL: https://www.geeksforgeeks.org/

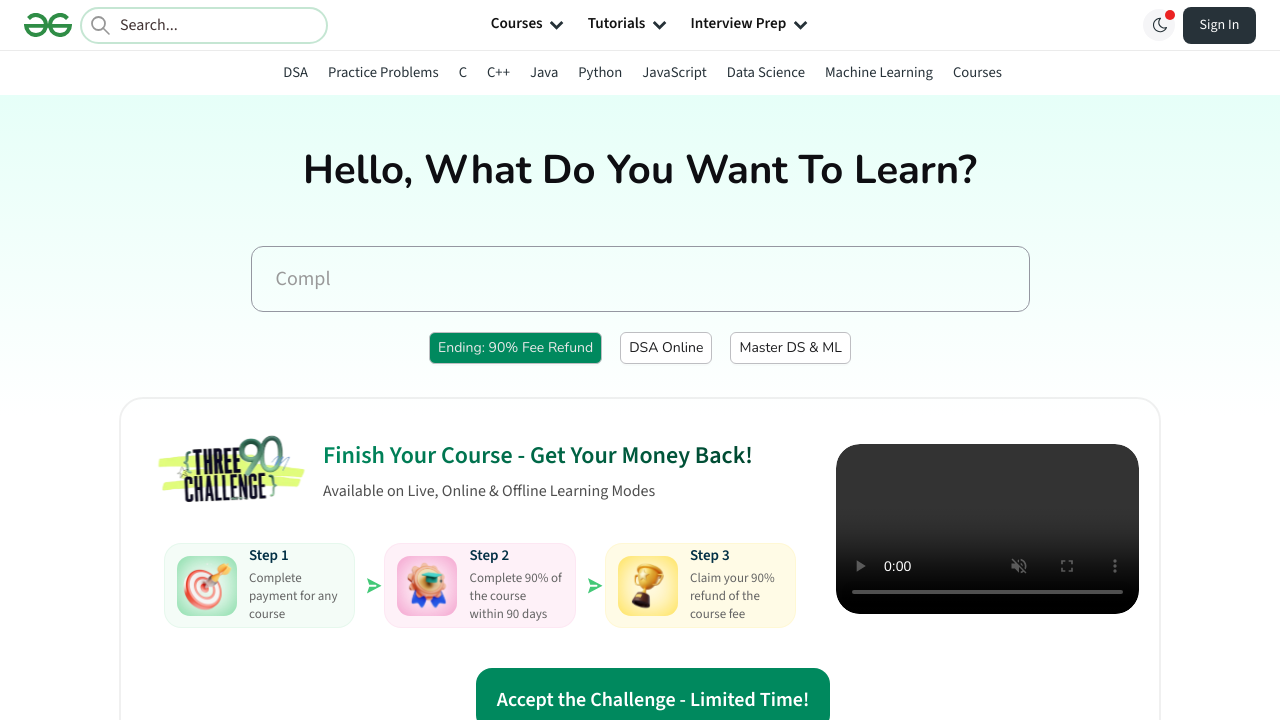

Pressed Ctrl+F to open browser find dialog on GeeksforGeeks website
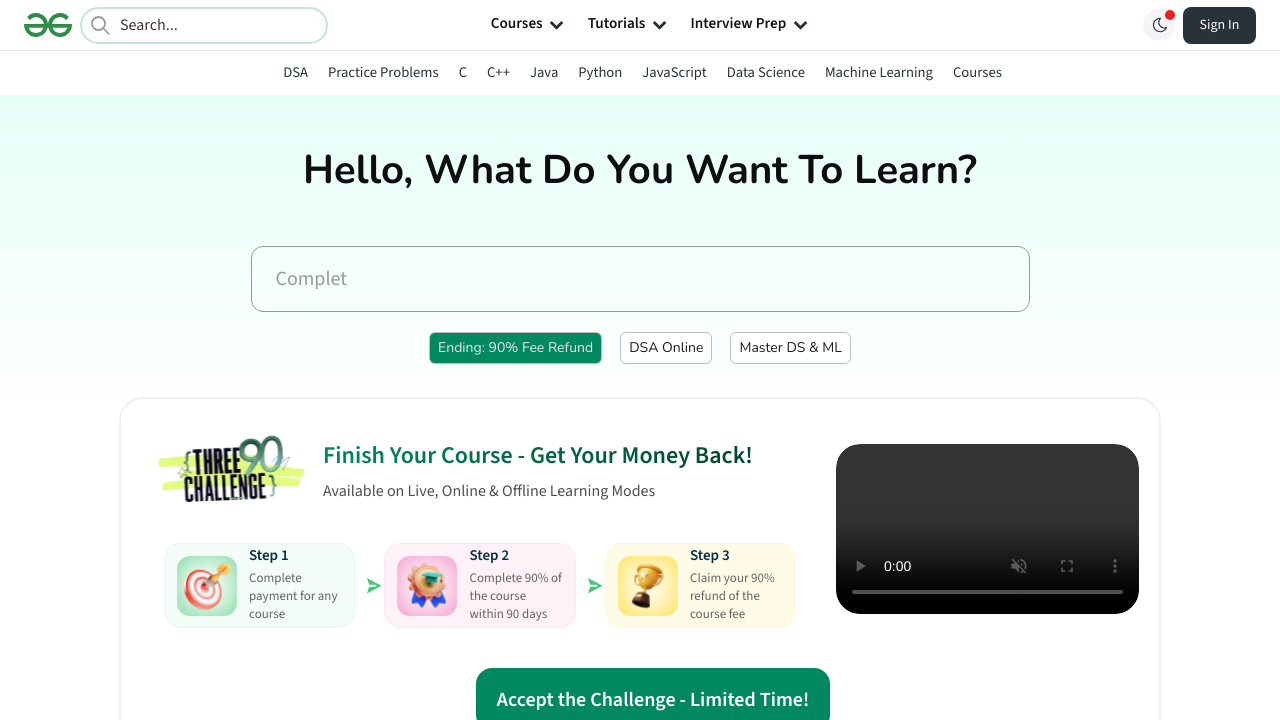

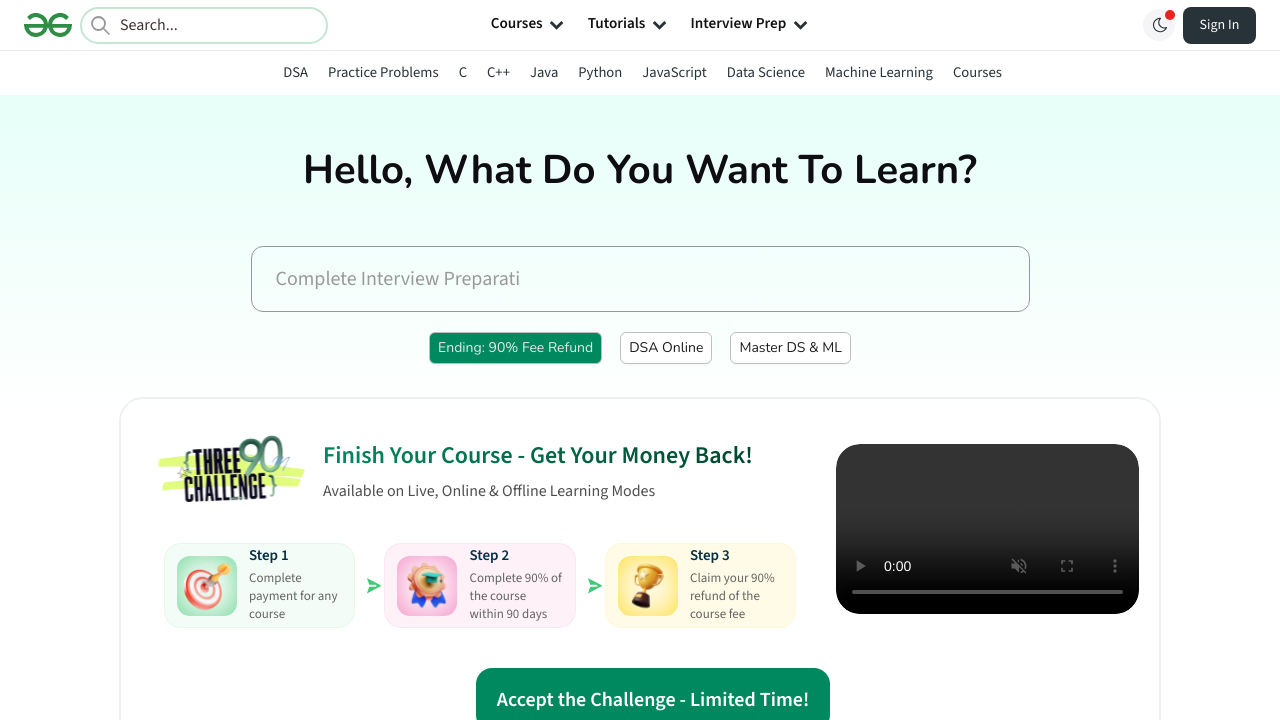